Clicks the first numbered button

Starting URL: https://formy-project.herokuapp.com/buttons

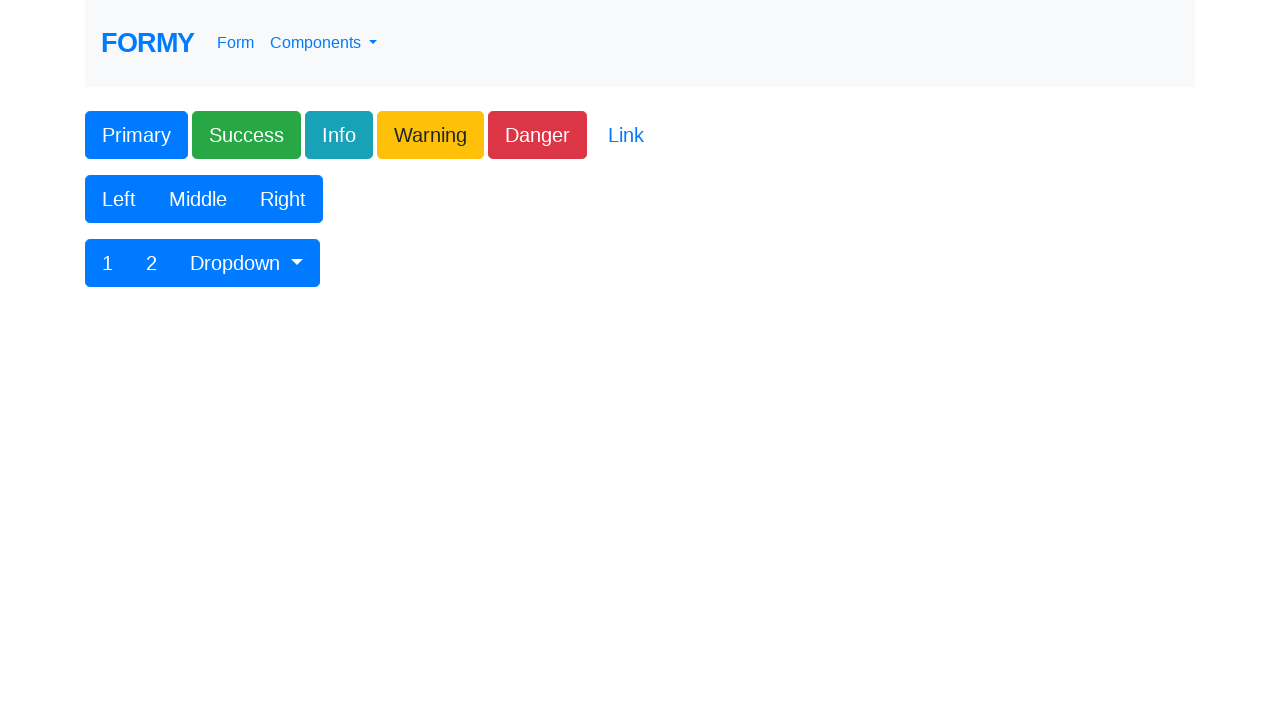

Navigated to buttons page
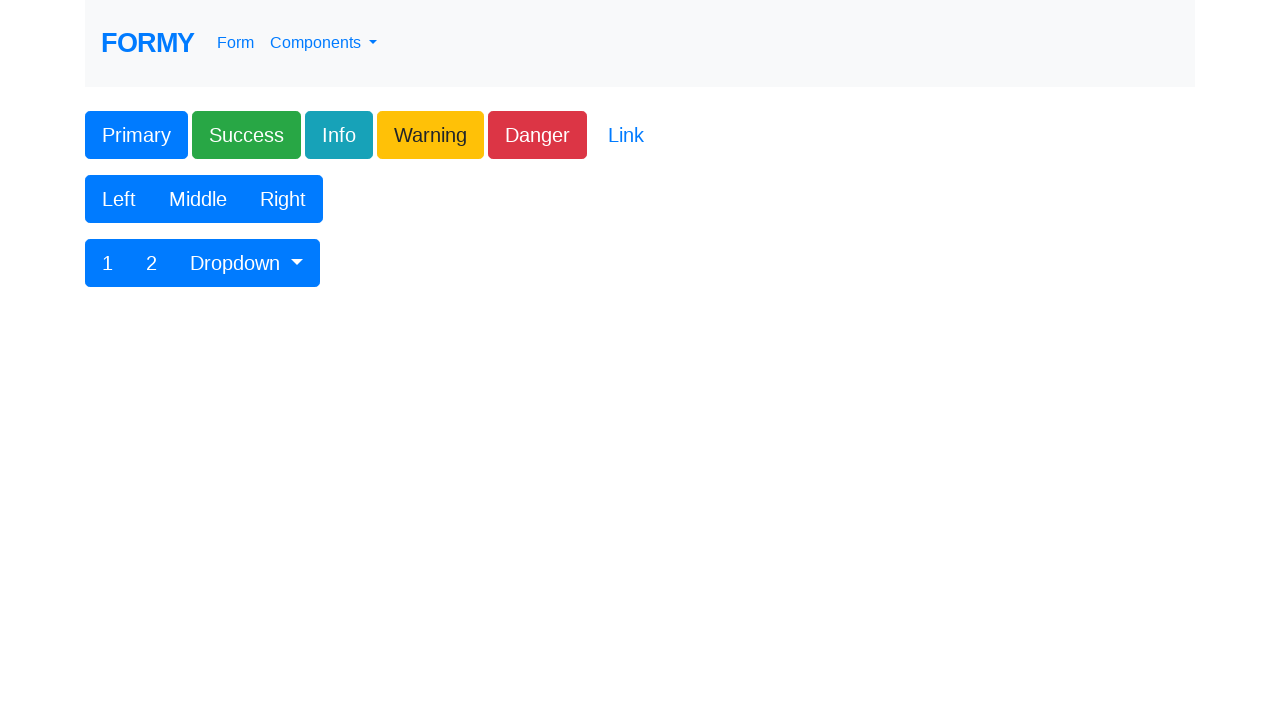

Clicked the first numbered button at (108, 263) on xpath=//button[contains(@class,'btn btn-lg btn-primary') and text()='1']
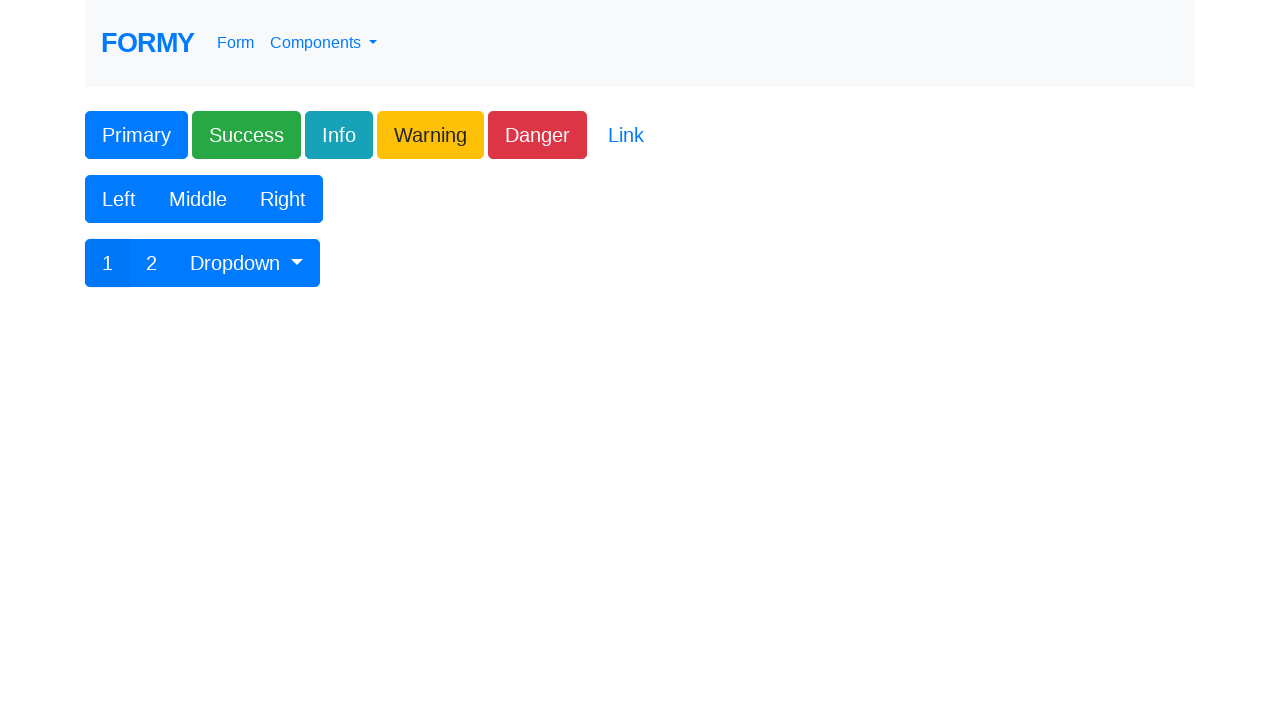

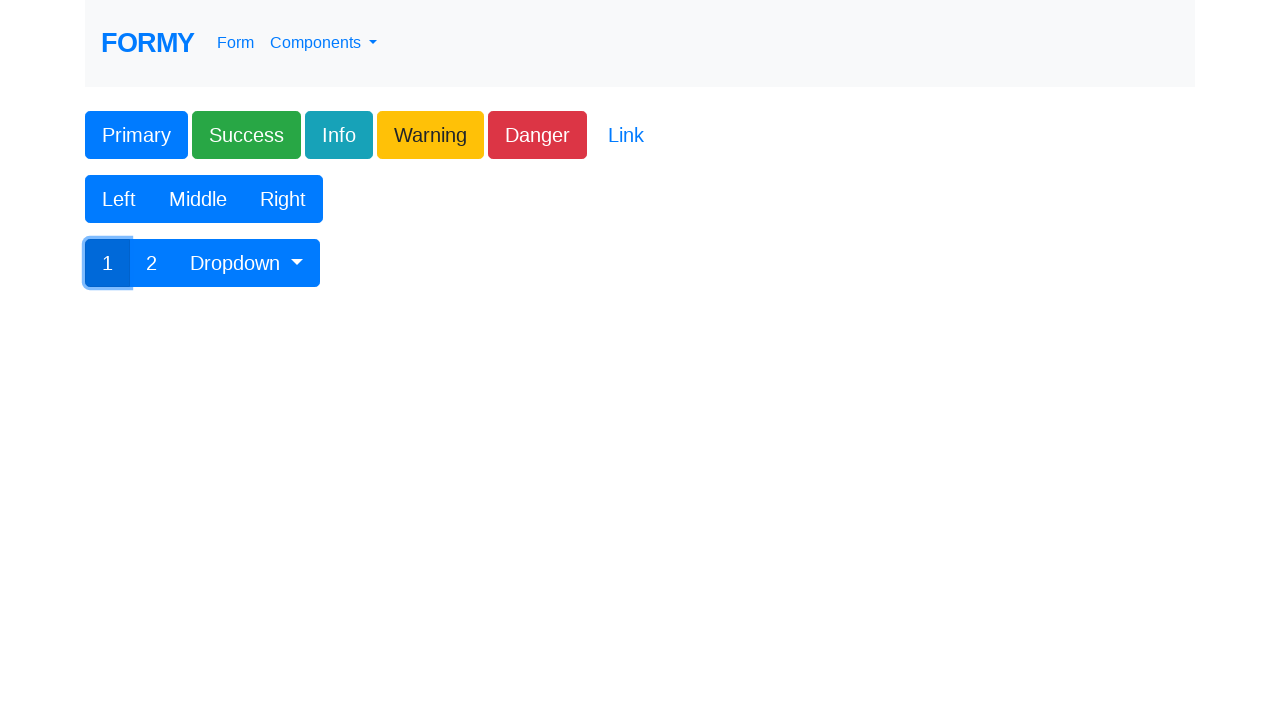